Navigates to duotech.io website, clicks the first link found, and verifies that links and iframes are present on the page

Starting URL: https://www.duotech.io/

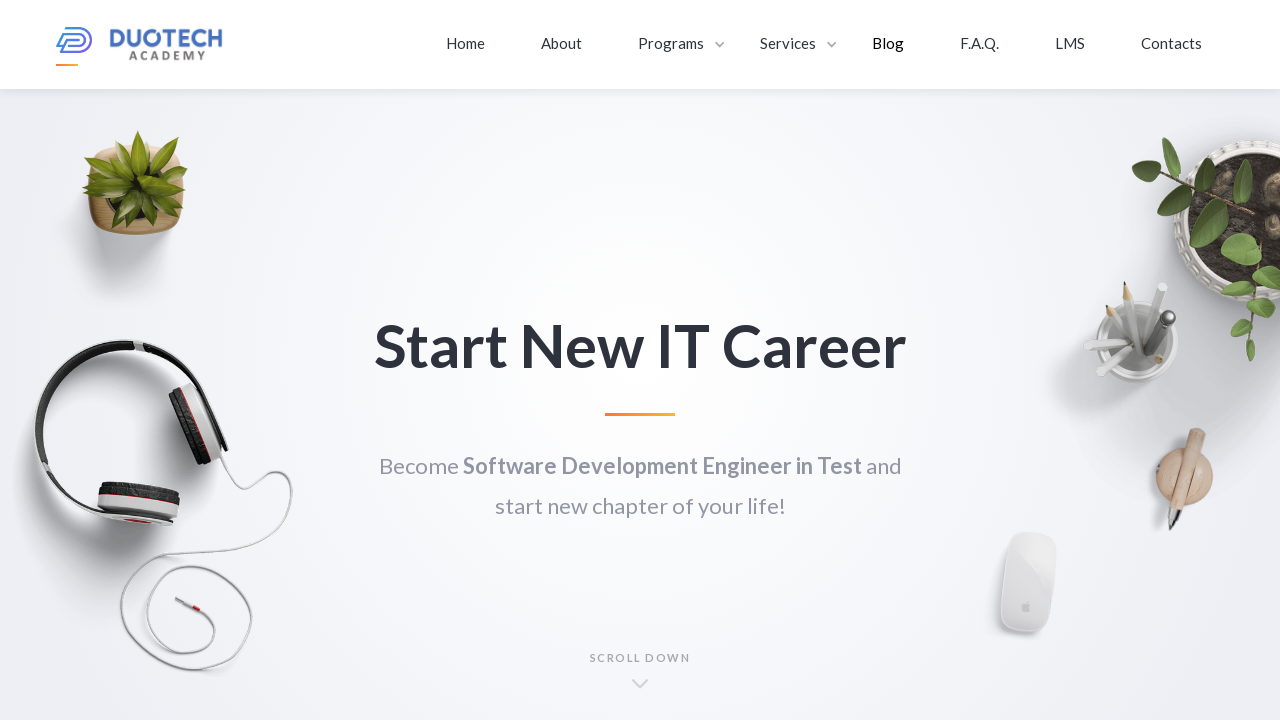

Navigated to https://www.duotech.io/
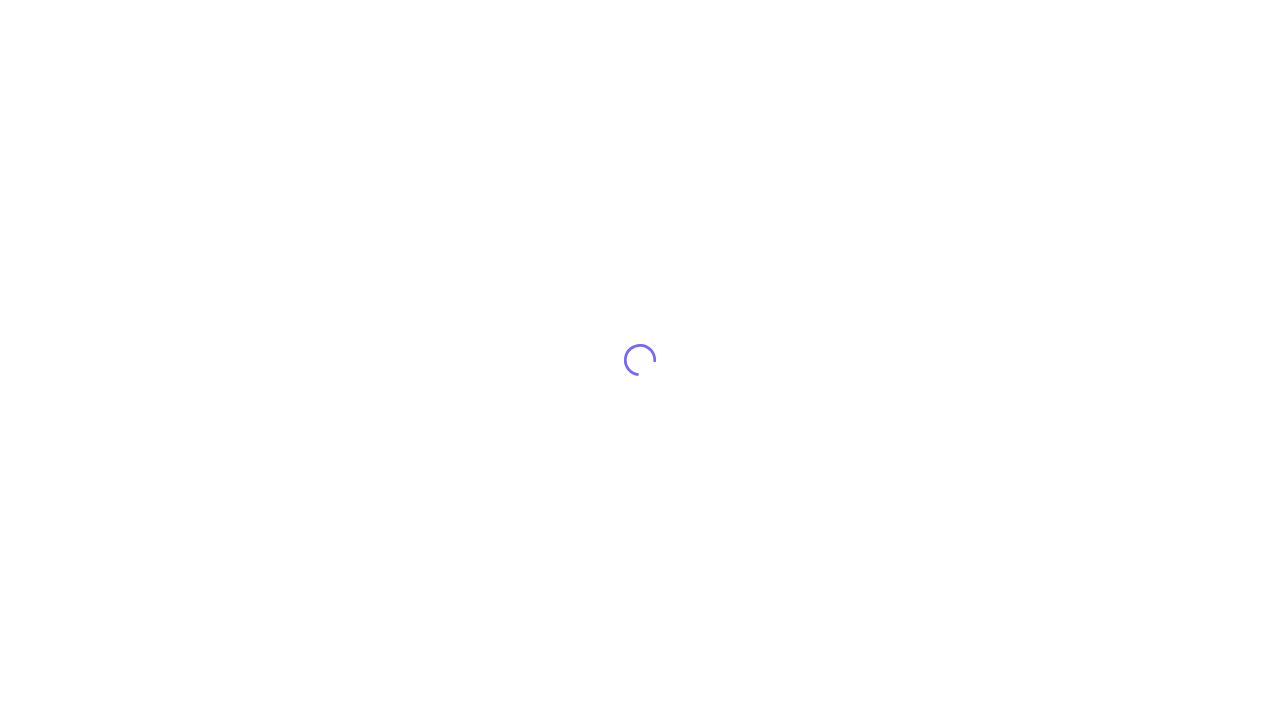

Clicked the first link found on the page at (75, 44) on a
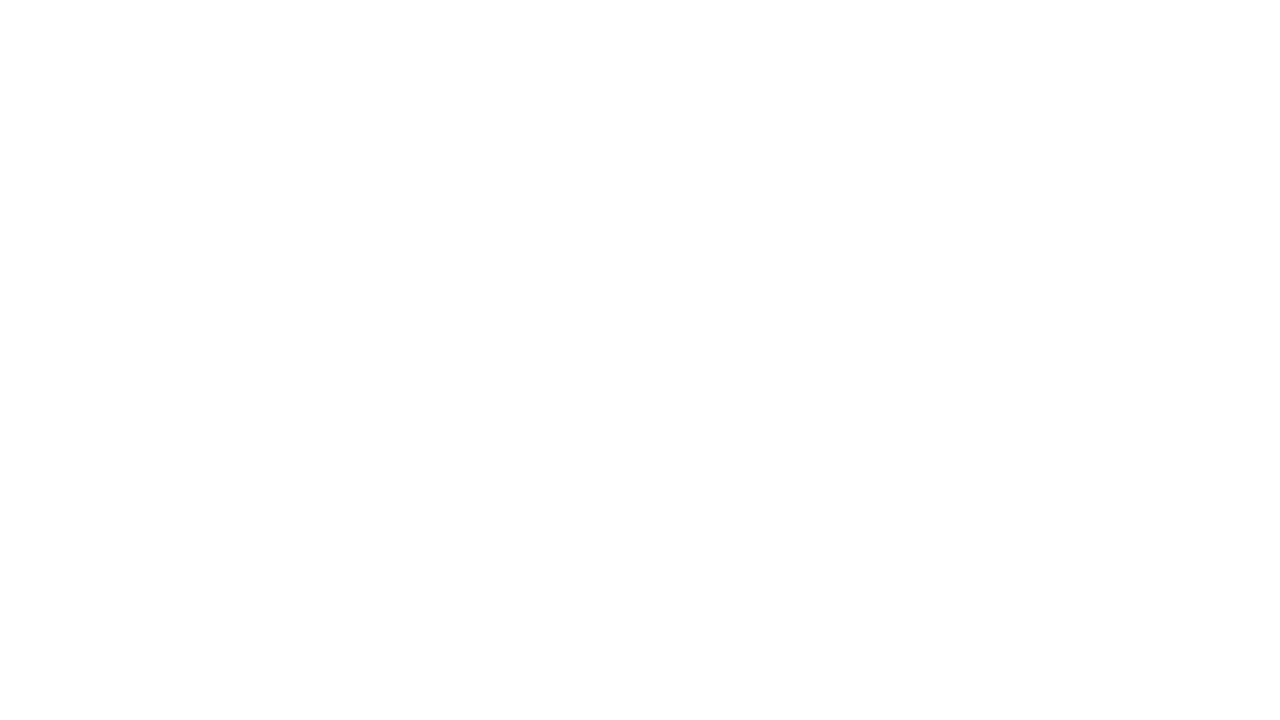

Page loaded after clicking link
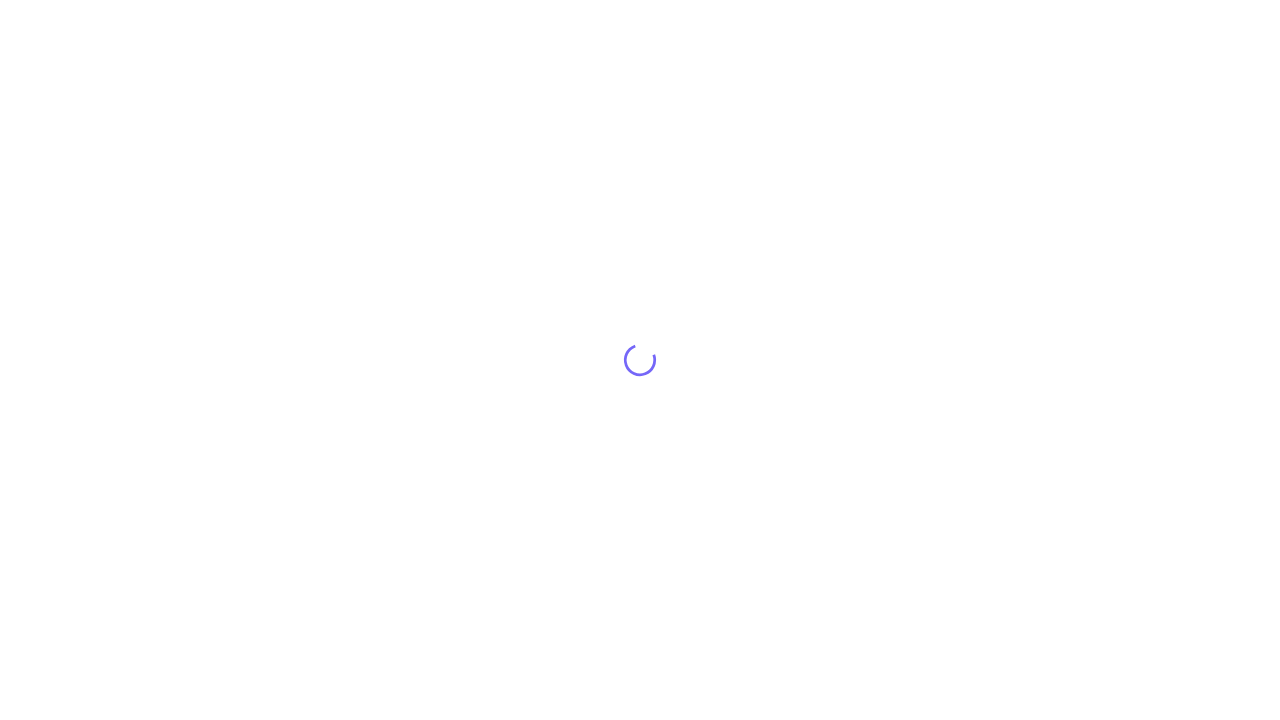

Verified that links are present on the page
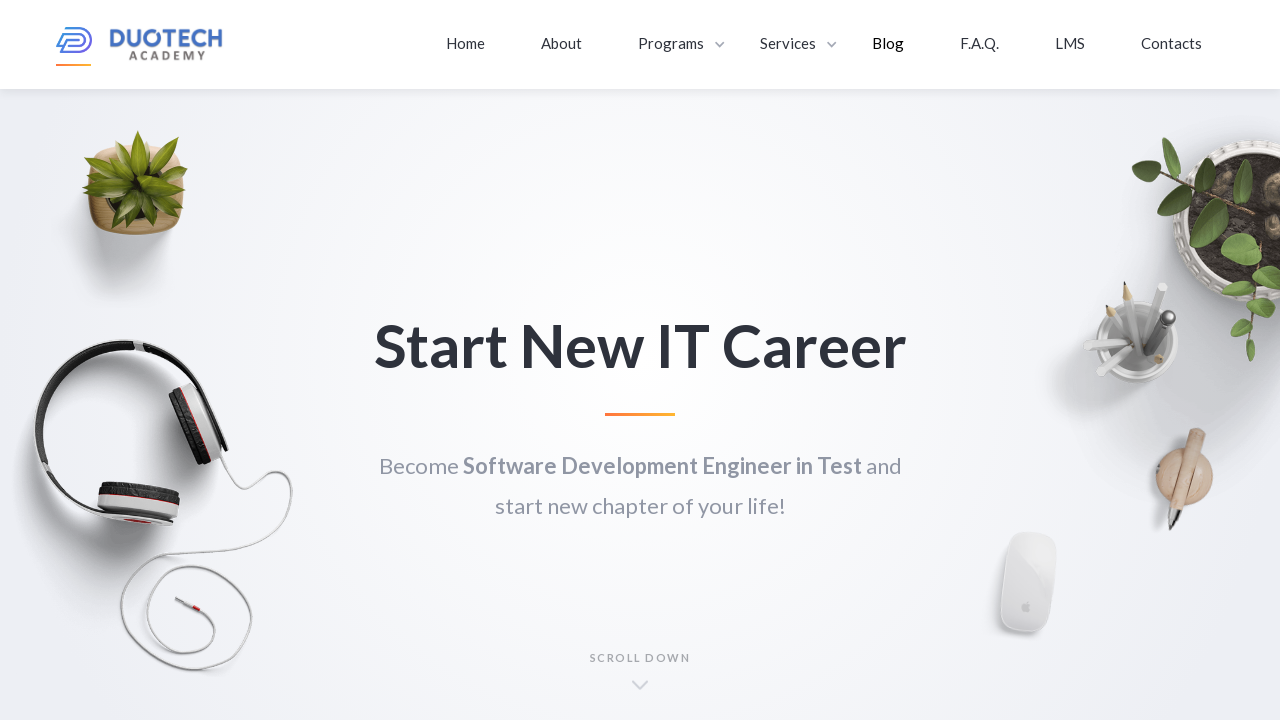

Waited for page to fully load
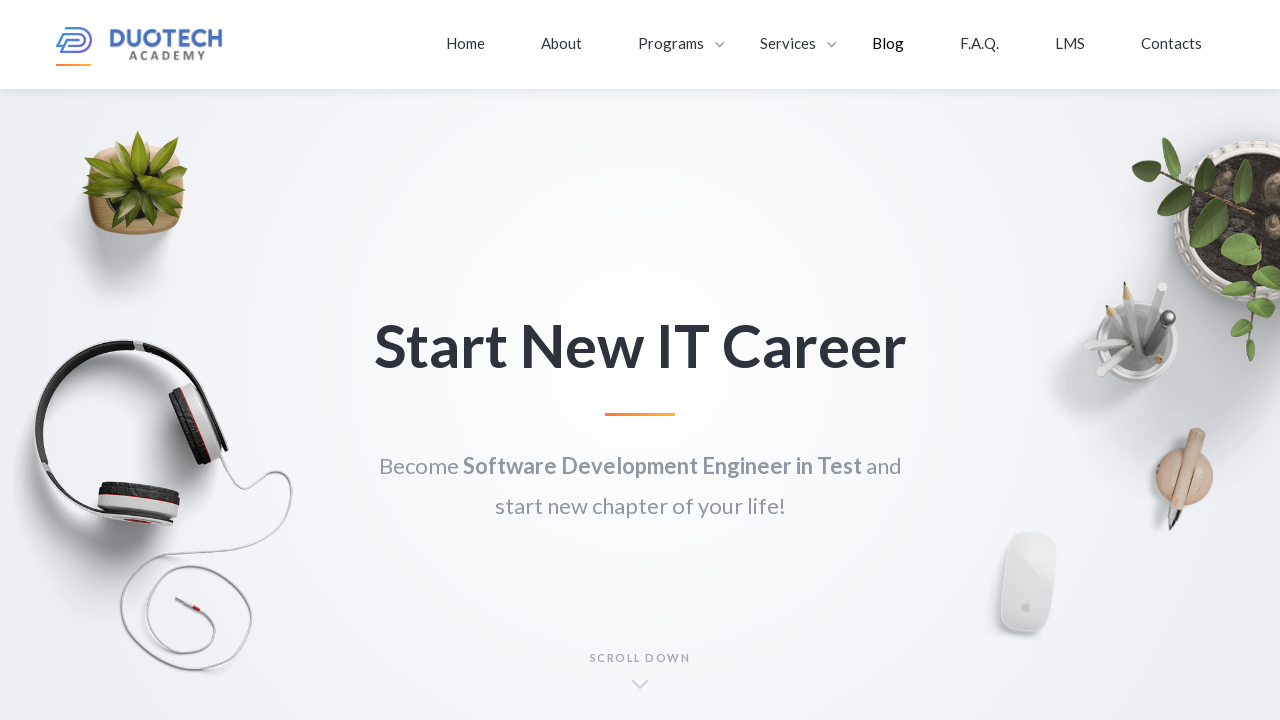

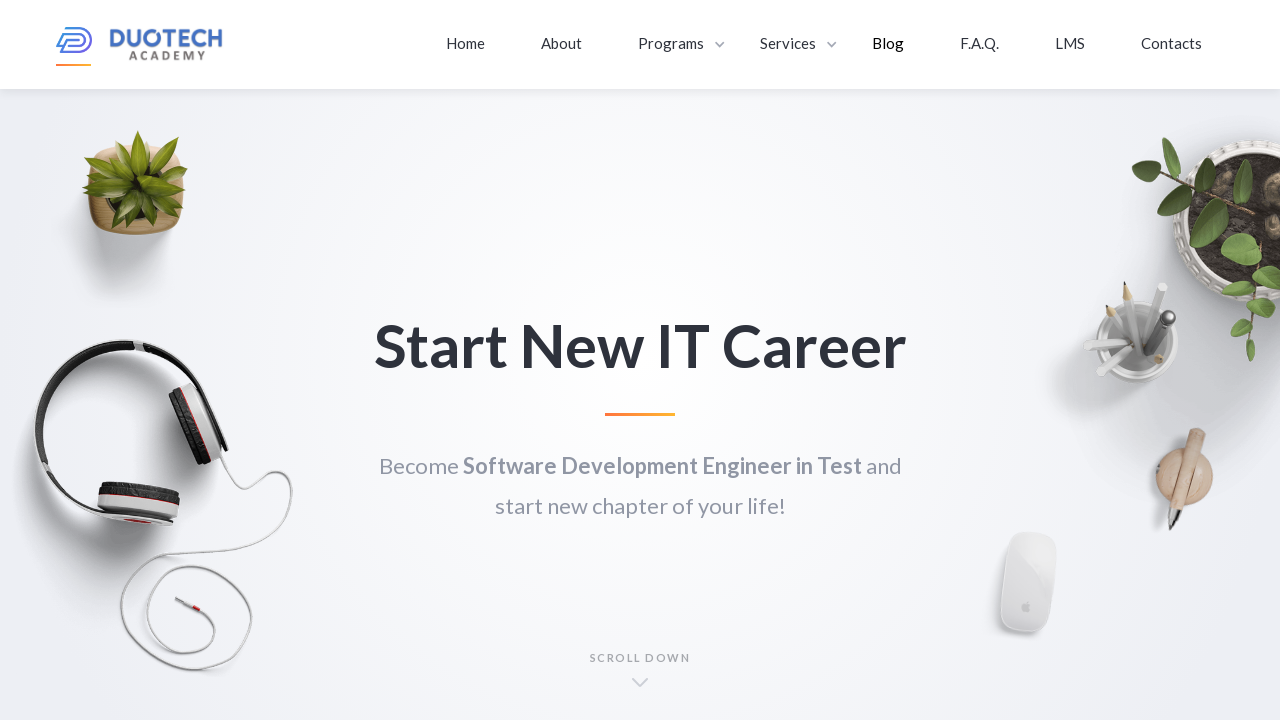